Tests file download functionality by navigating to a download page and clicking the first download link to trigger a file download.

Starting URL: http://the-internet.herokuapp.com/download

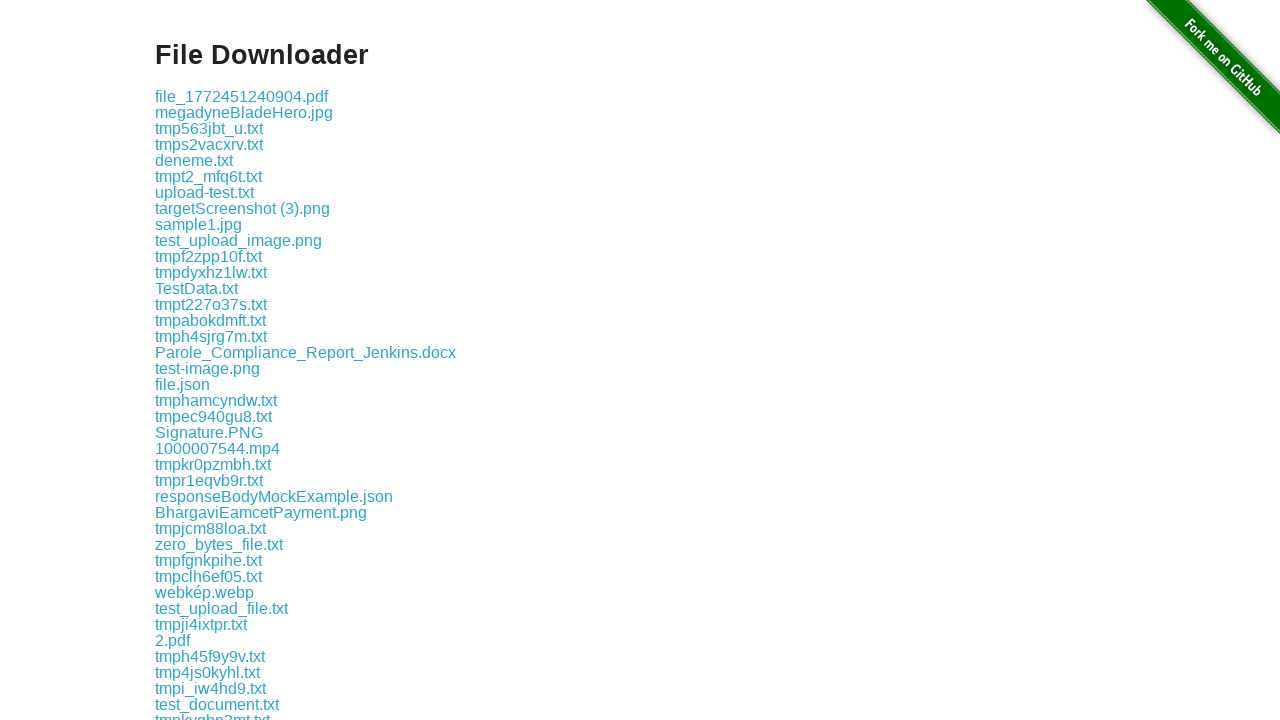

Download links became visible on the page
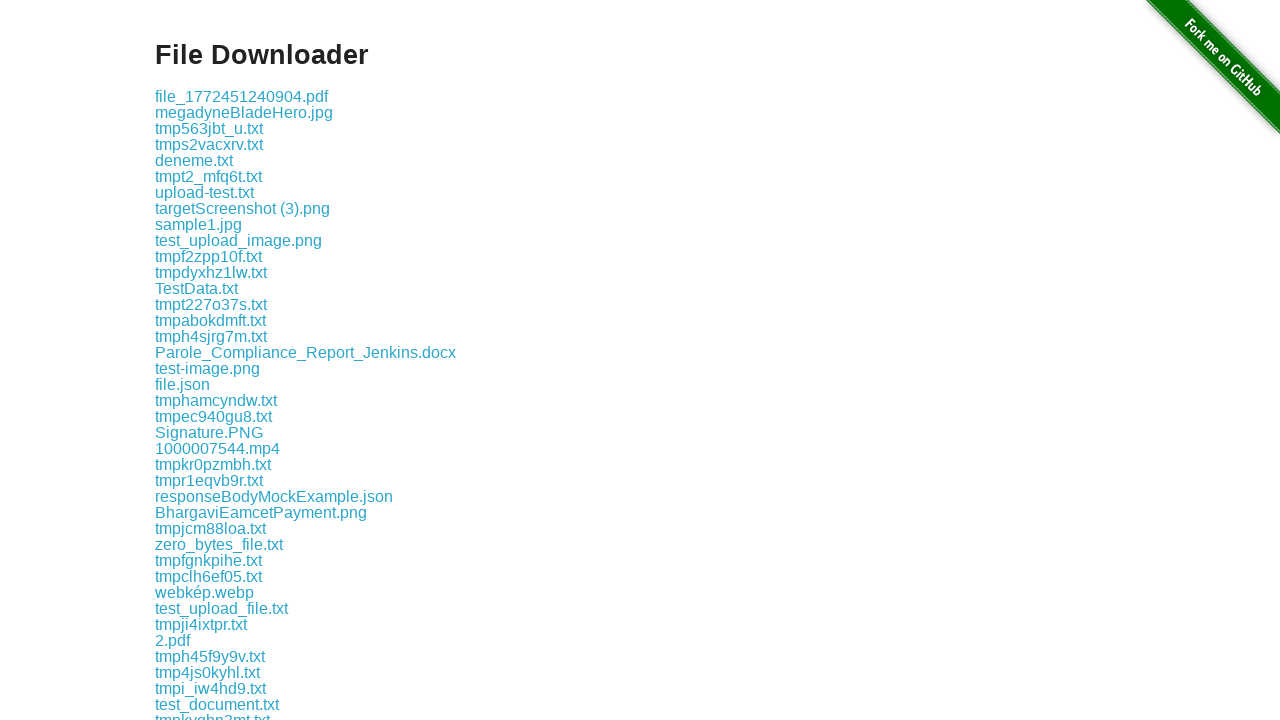

Clicked the first download link to trigger file download at (242, 96) on .example a
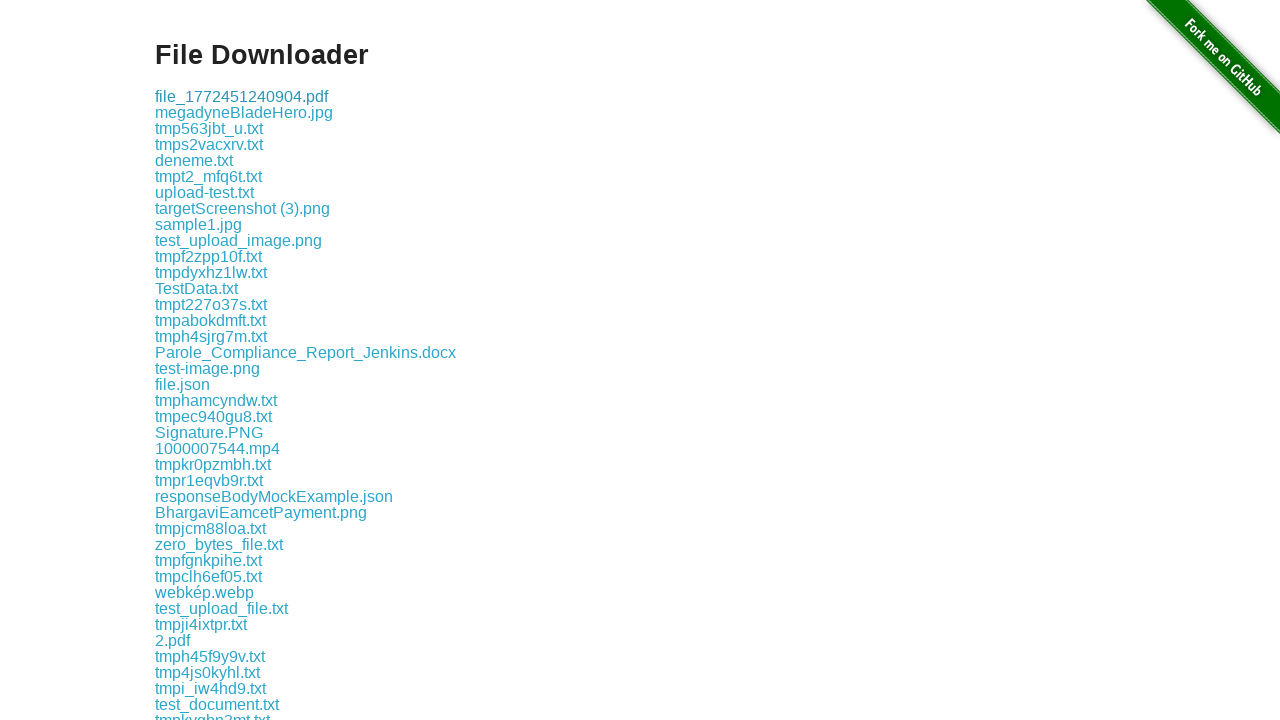

File download completed
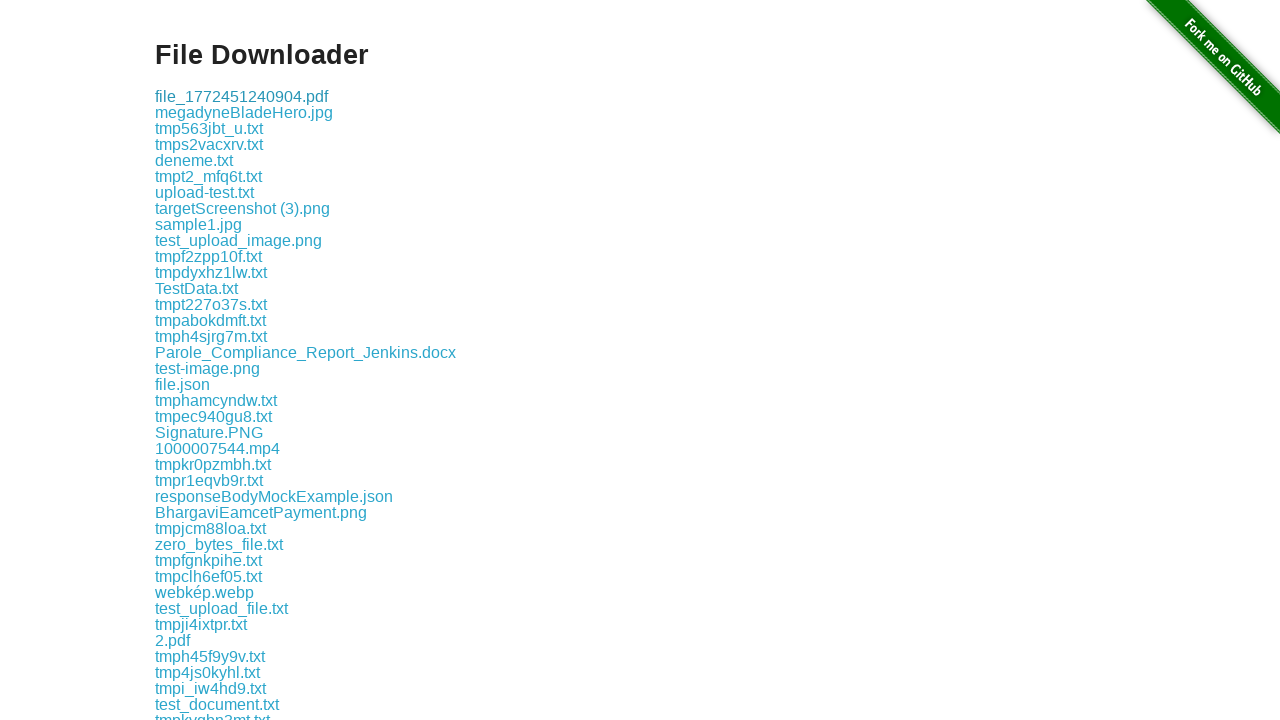

Download verified with filename: file_1772451240904.pdf
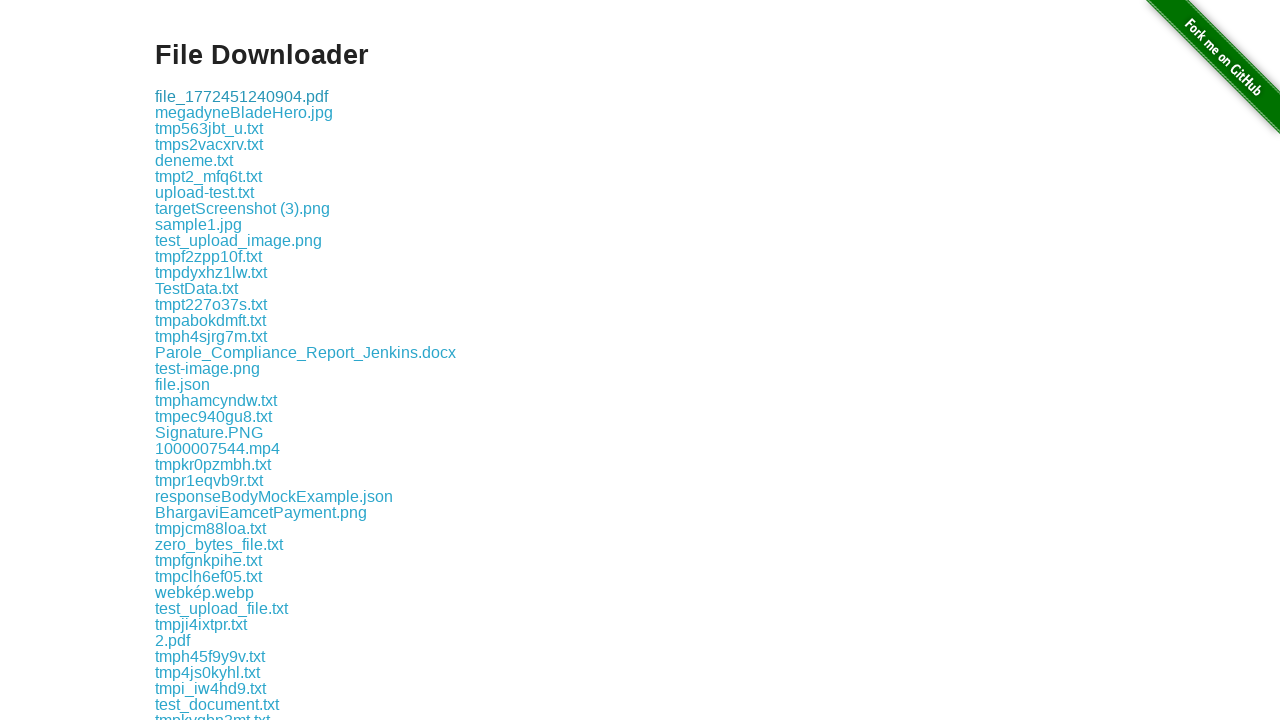

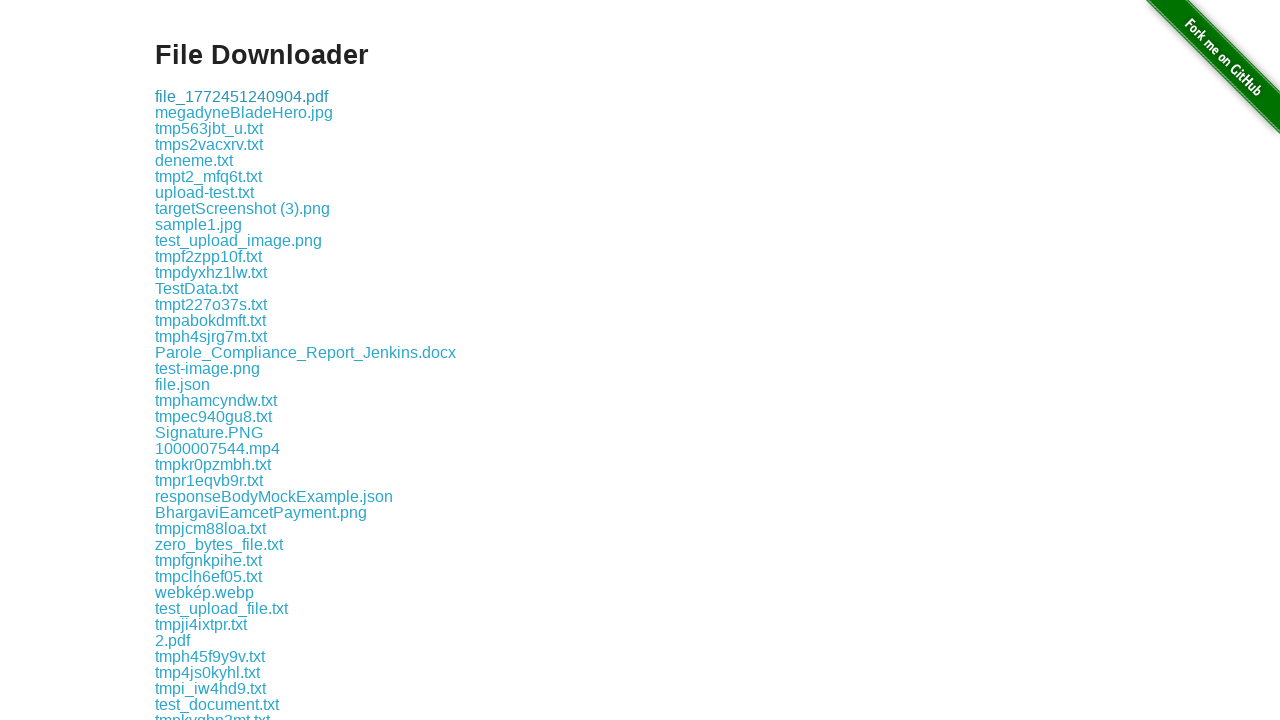